Tests the feedback form with language selection by choosing languages and verifying they appear in the result

Starting URL: https://kristinek.github.io/site/tasks/provide_feedback

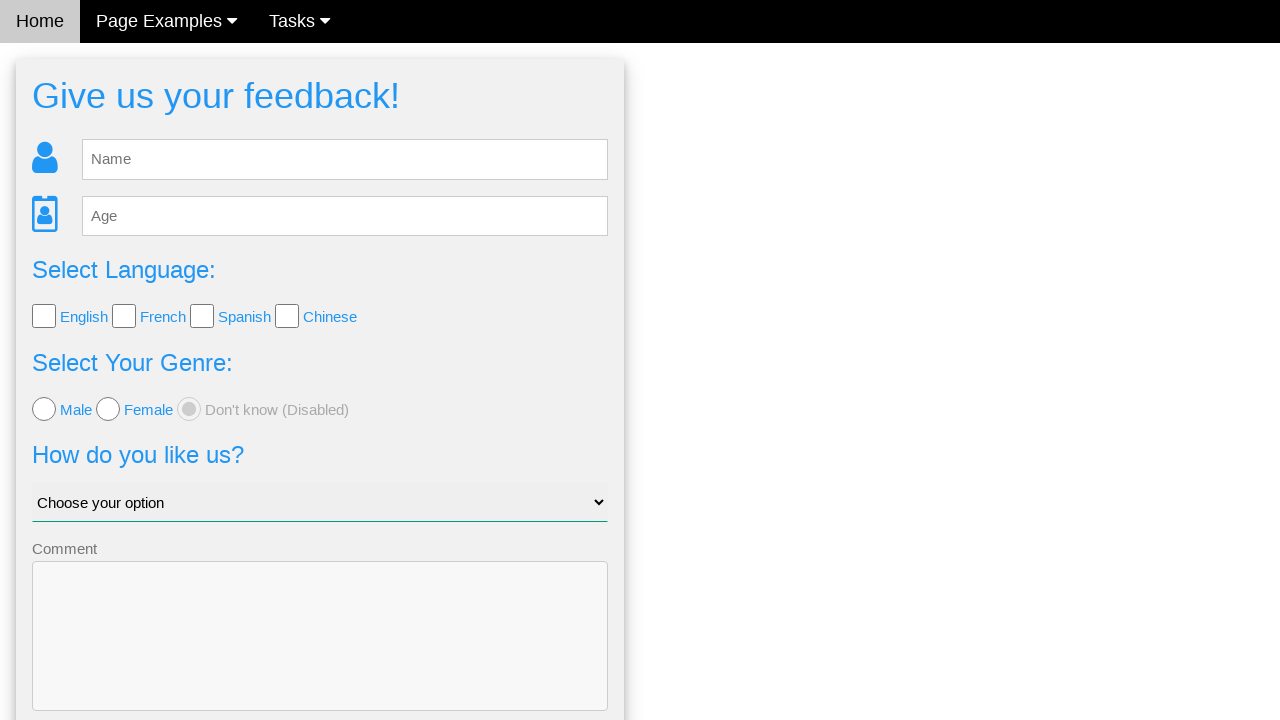

Cleared the name input field on #fb_name
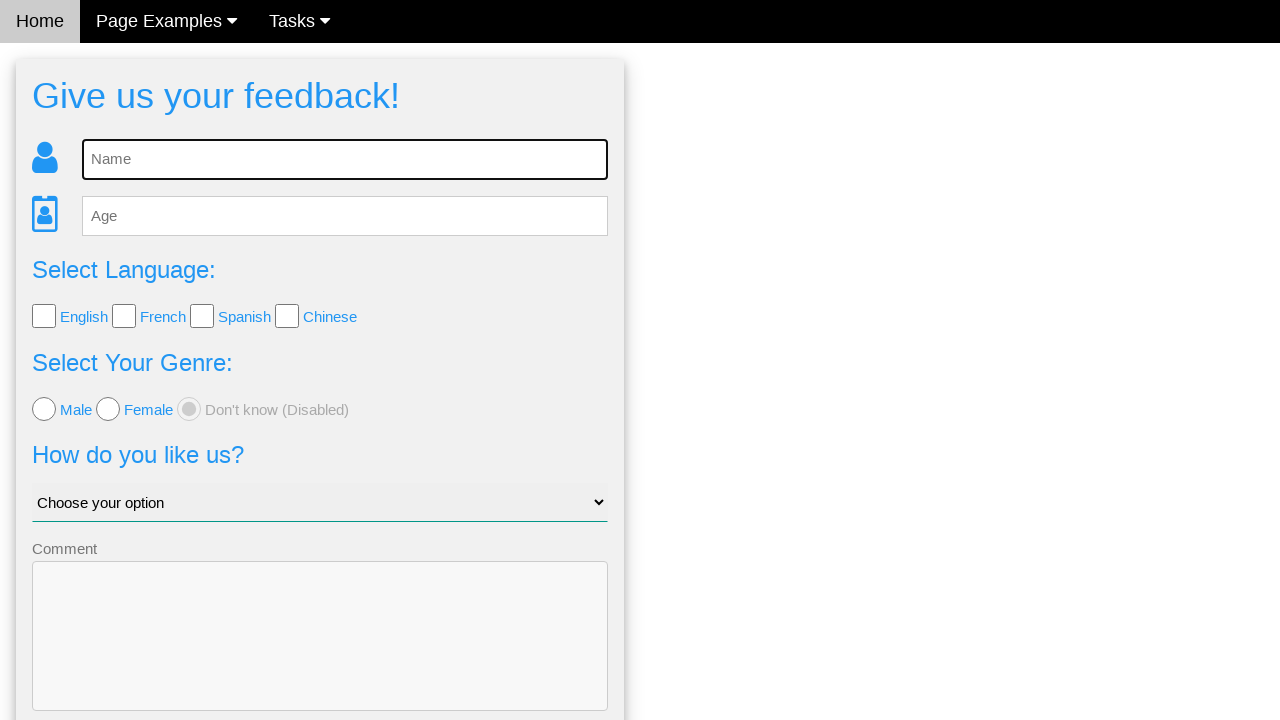

Filled name field with 'Bob Wilson' on #fb_name
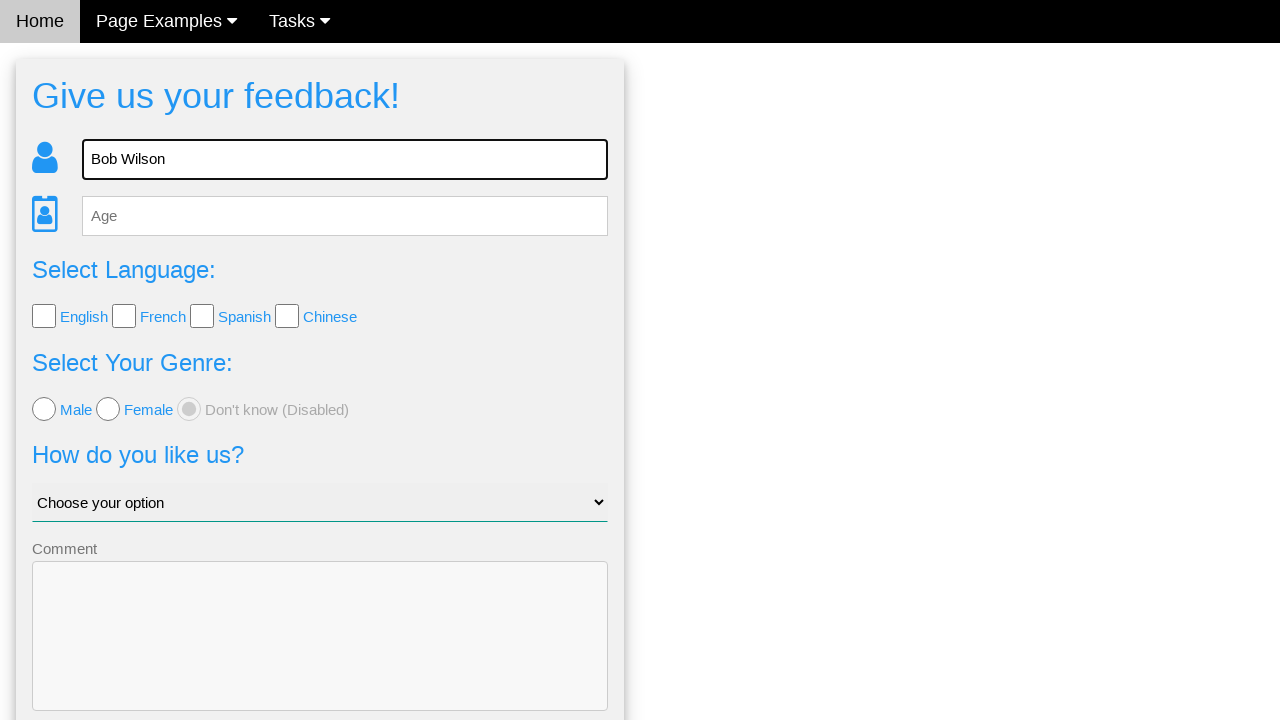

Cleared the age input field on #fb_age
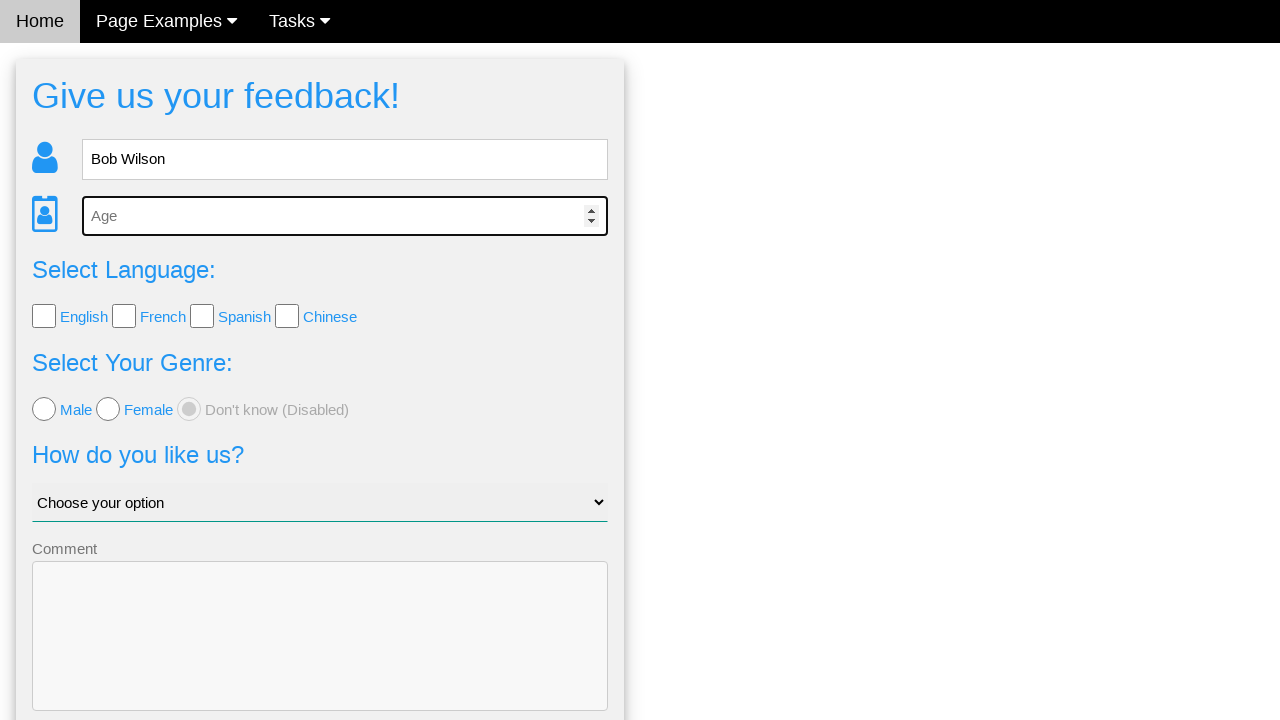

Filled age field with '28' on #fb_age
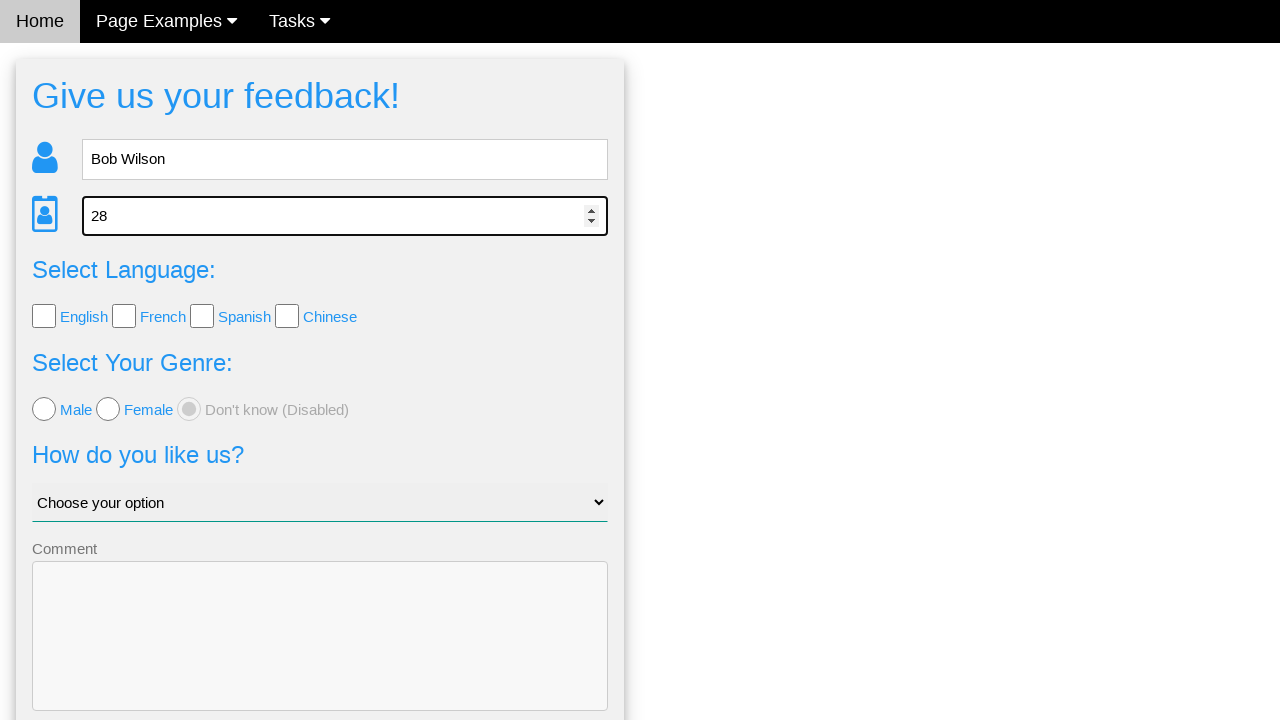

Selected English language checkbox at (44, 316) on xpath=//input[@value='English']
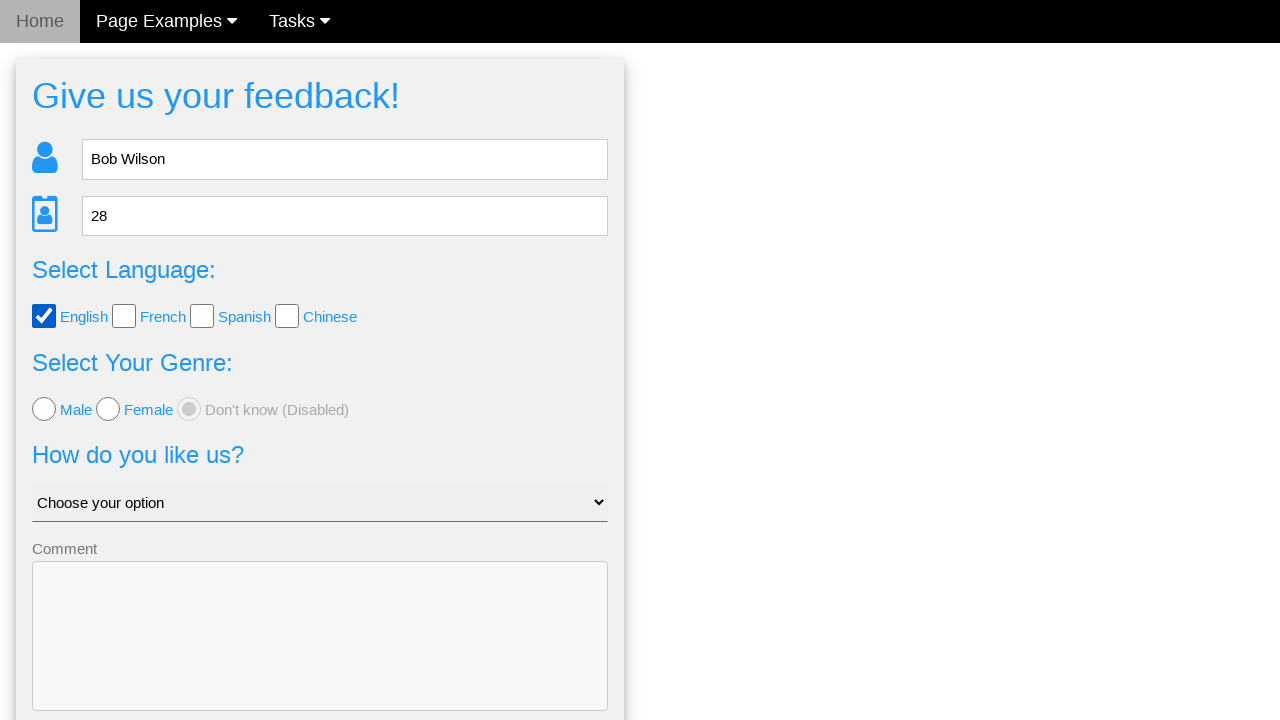

Selected French language checkbox at (124, 316) on xpath=//input[@value='French']
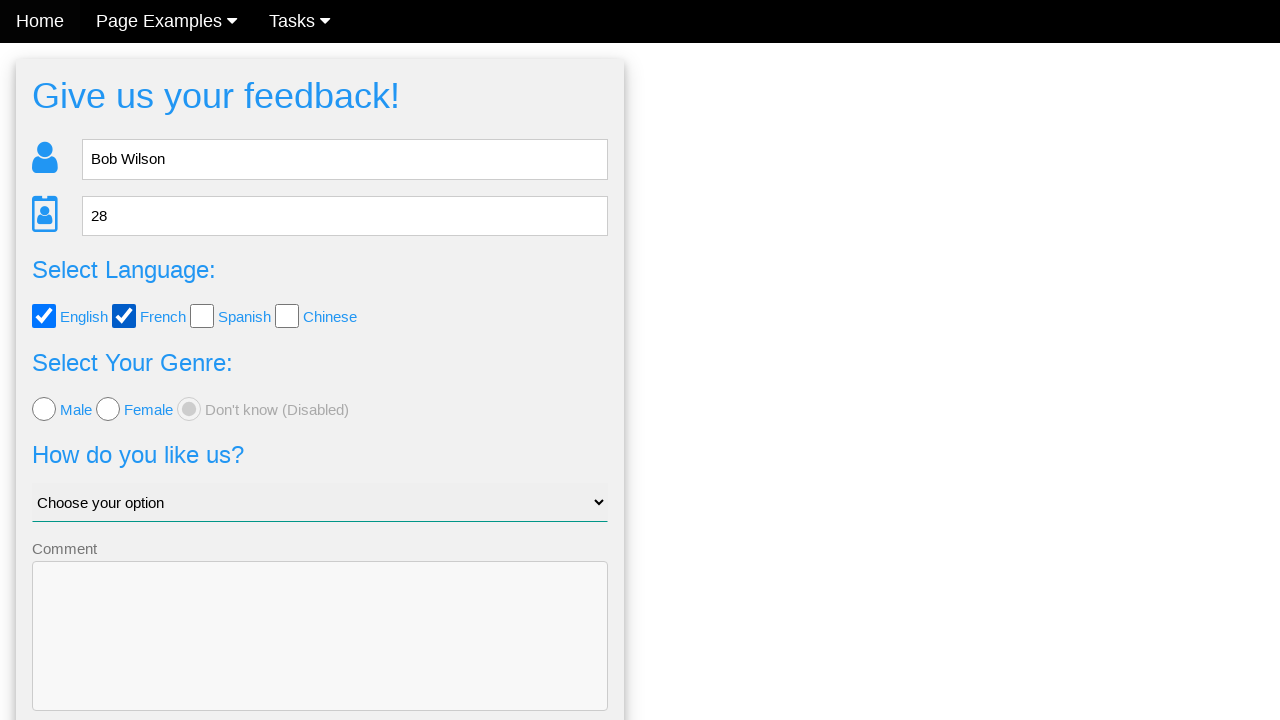

Clicked send button to submit feedback form at (320, 656) on .w3-btn-block
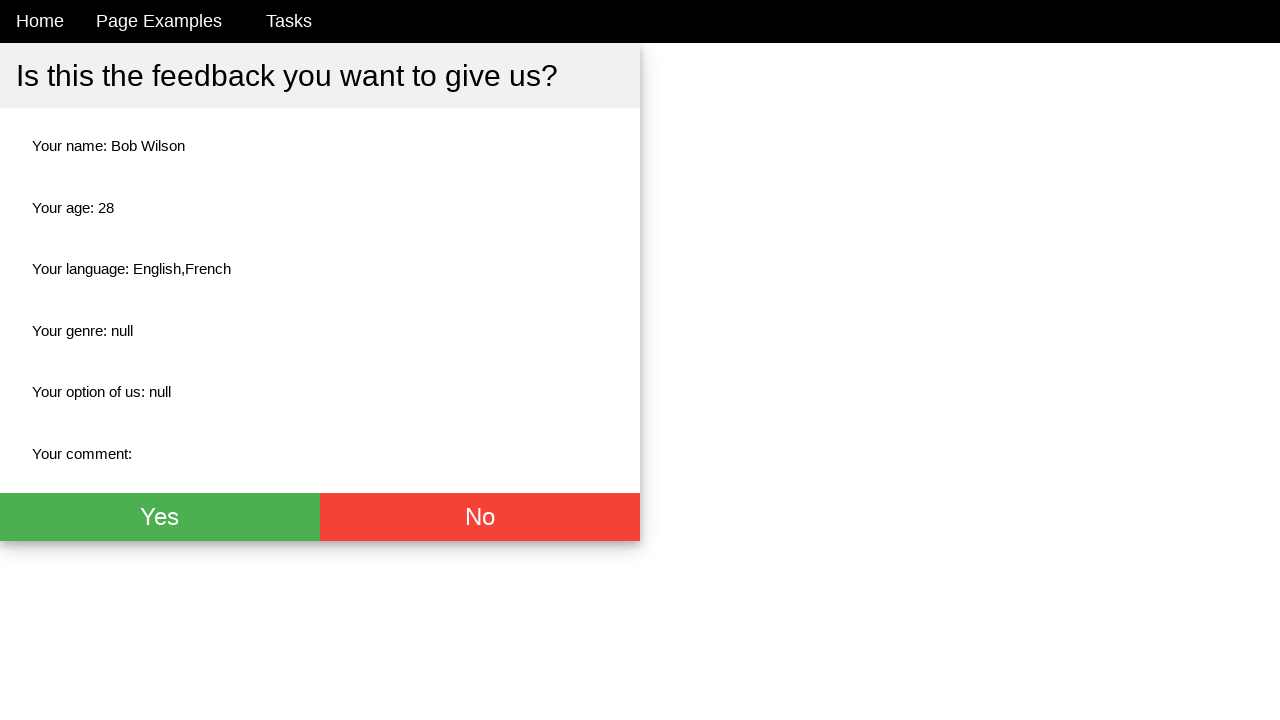

Language result element appeared on page
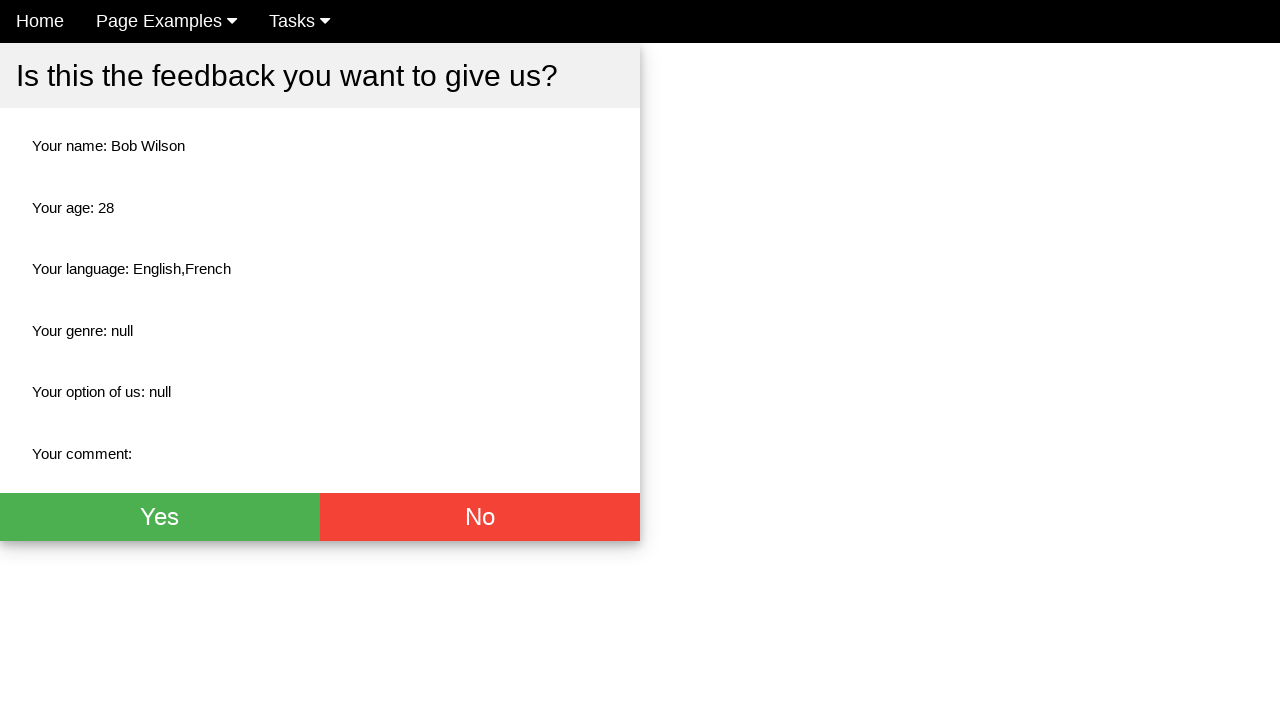

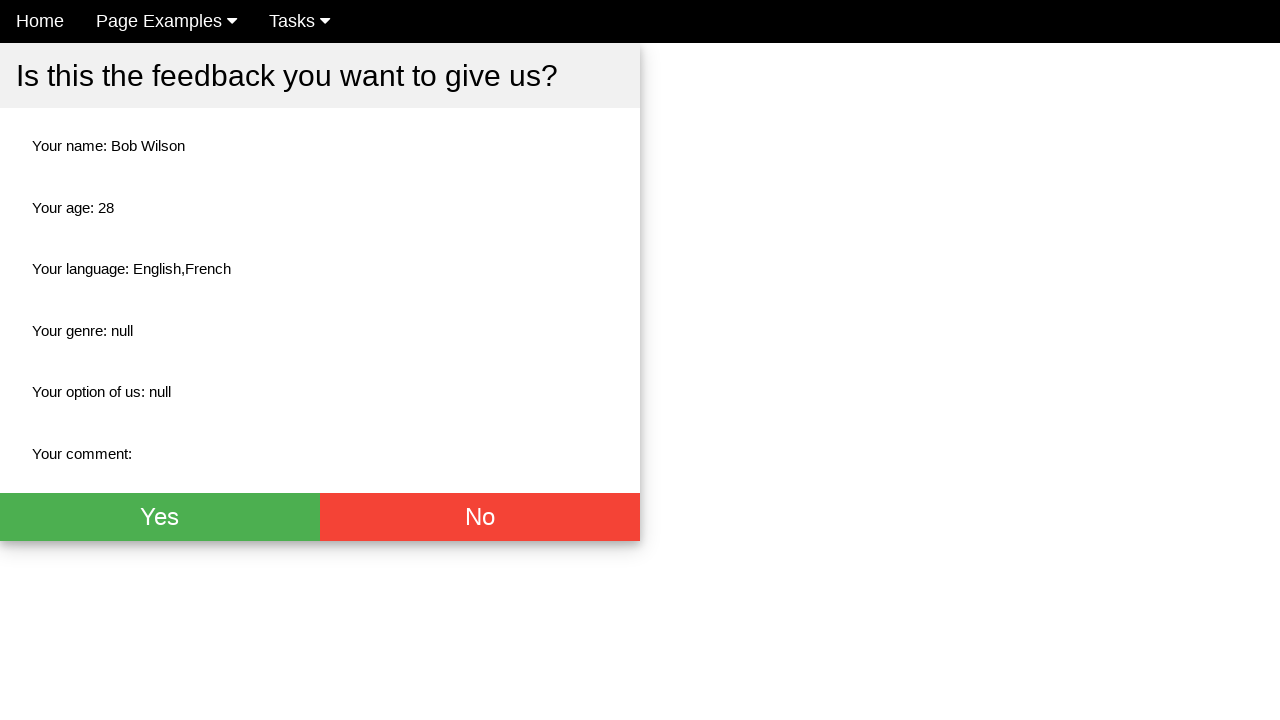